Navigates to a blog page and verifies that the heading text contains the expected date "Tuesday, 28 January 2014"

Starting URL: http://only-testing-blog.blogspot.in/2014/01/textbox.html

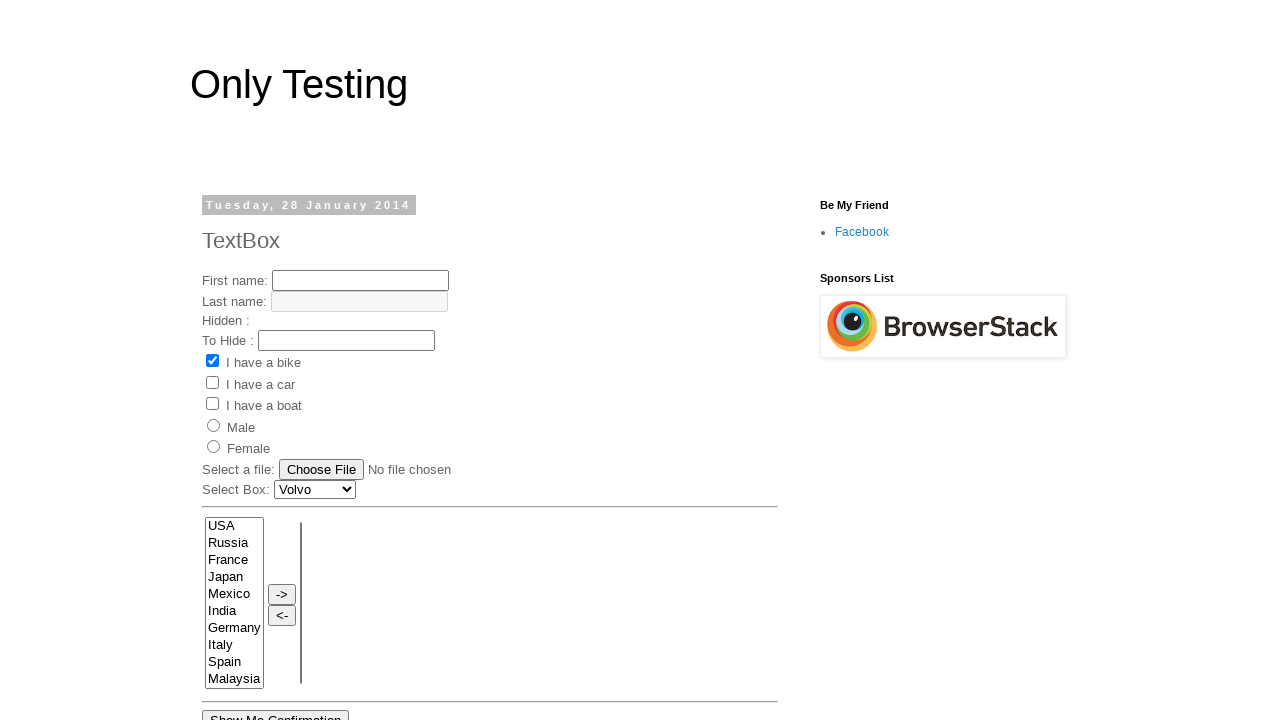

Navigated to blog page with textbox test
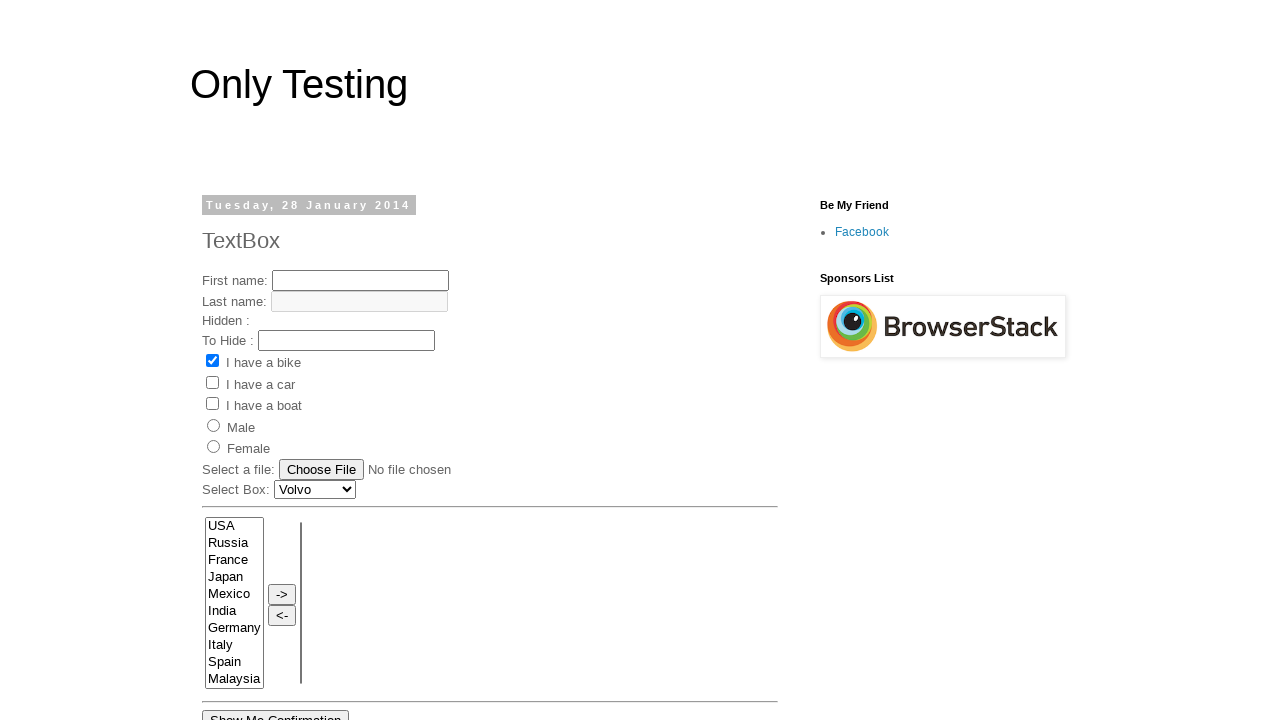

Located heading element (//h2/span)
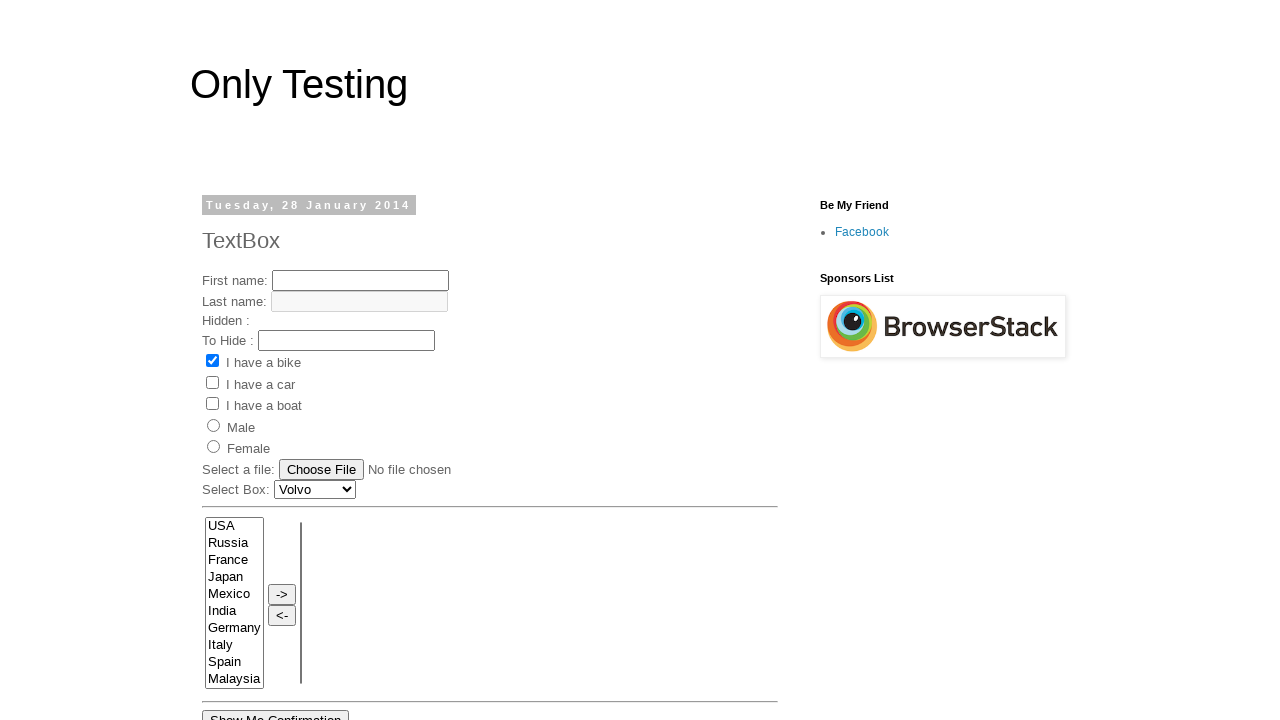

Heading element is now visible and ready
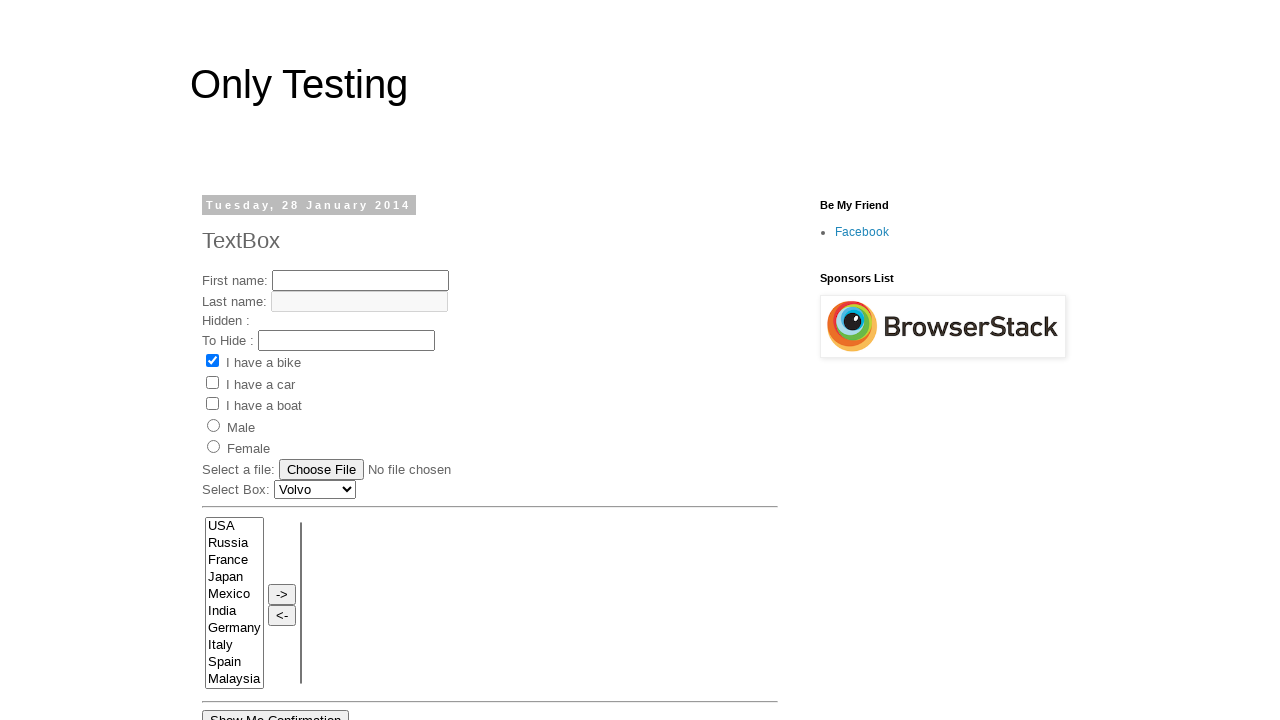

Retrieved heading text: 'Tuesday, 28 January 2014'
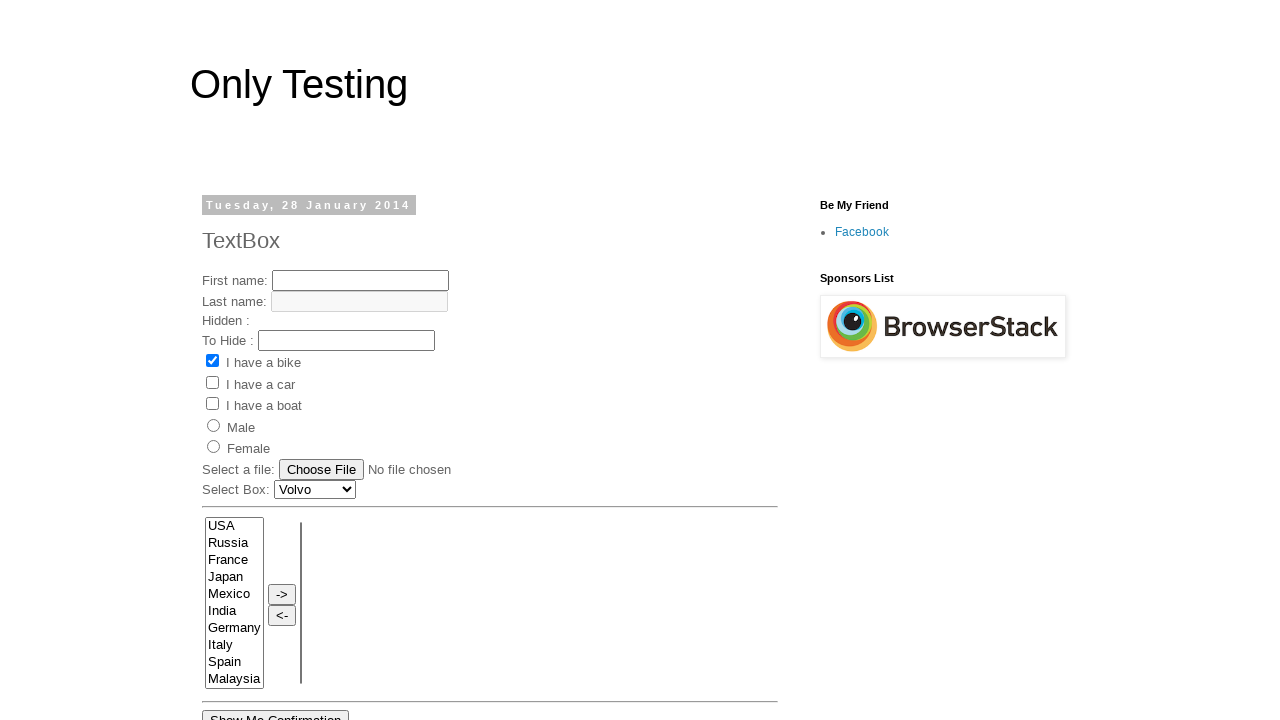

Assertion passed: heading contains expected date 'Tuesday, 28 January 2014'
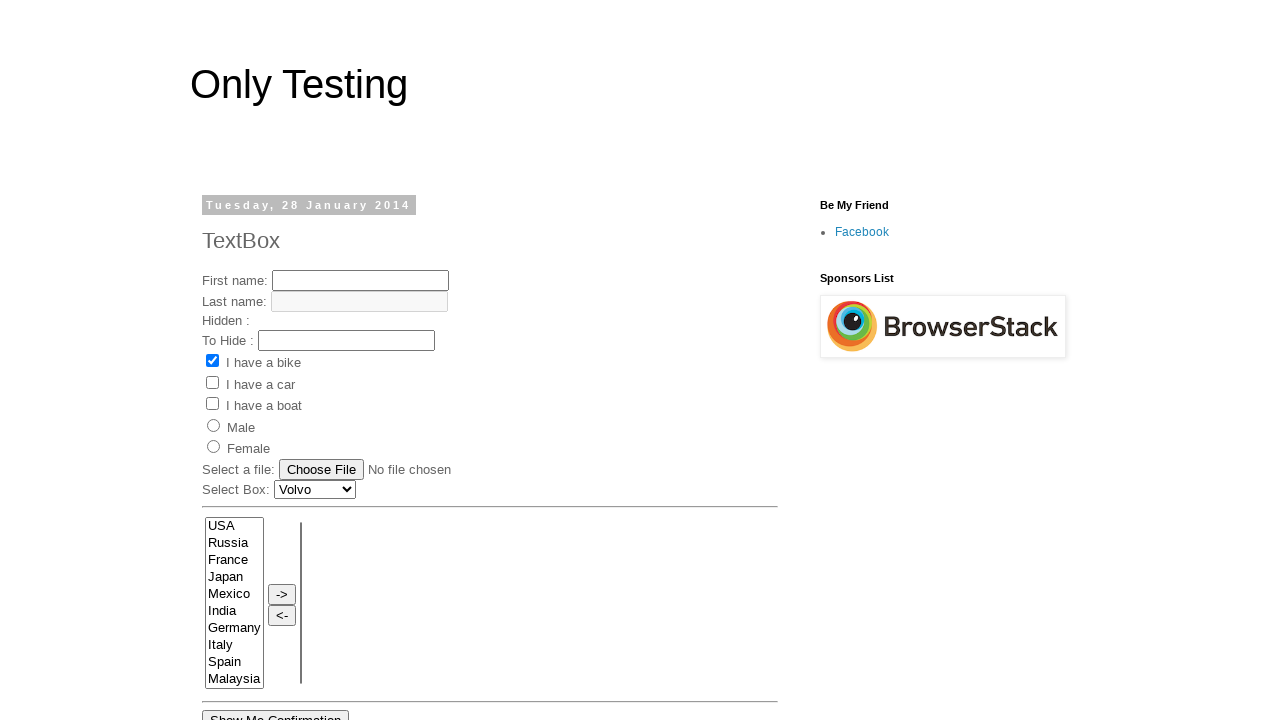

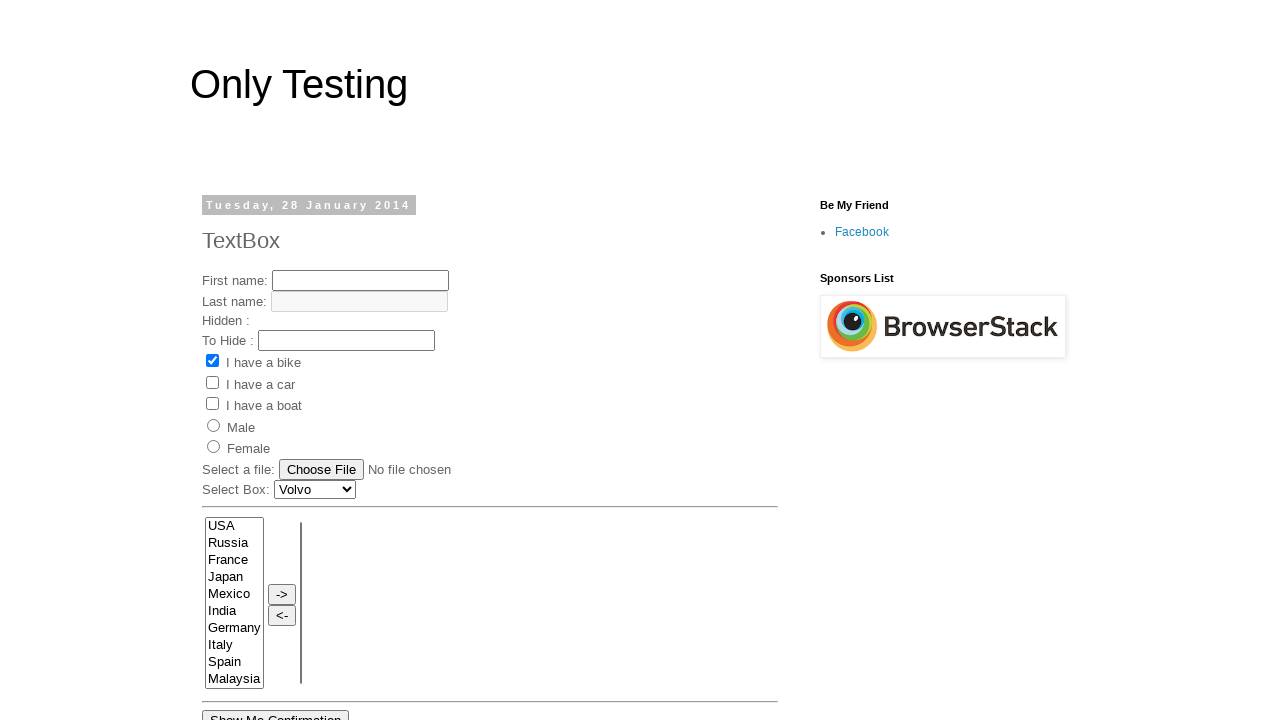